Navigates to Python.org homepage and verifies that upcoming events are displayed in the event widget

Starting URL: https://www.python.org/

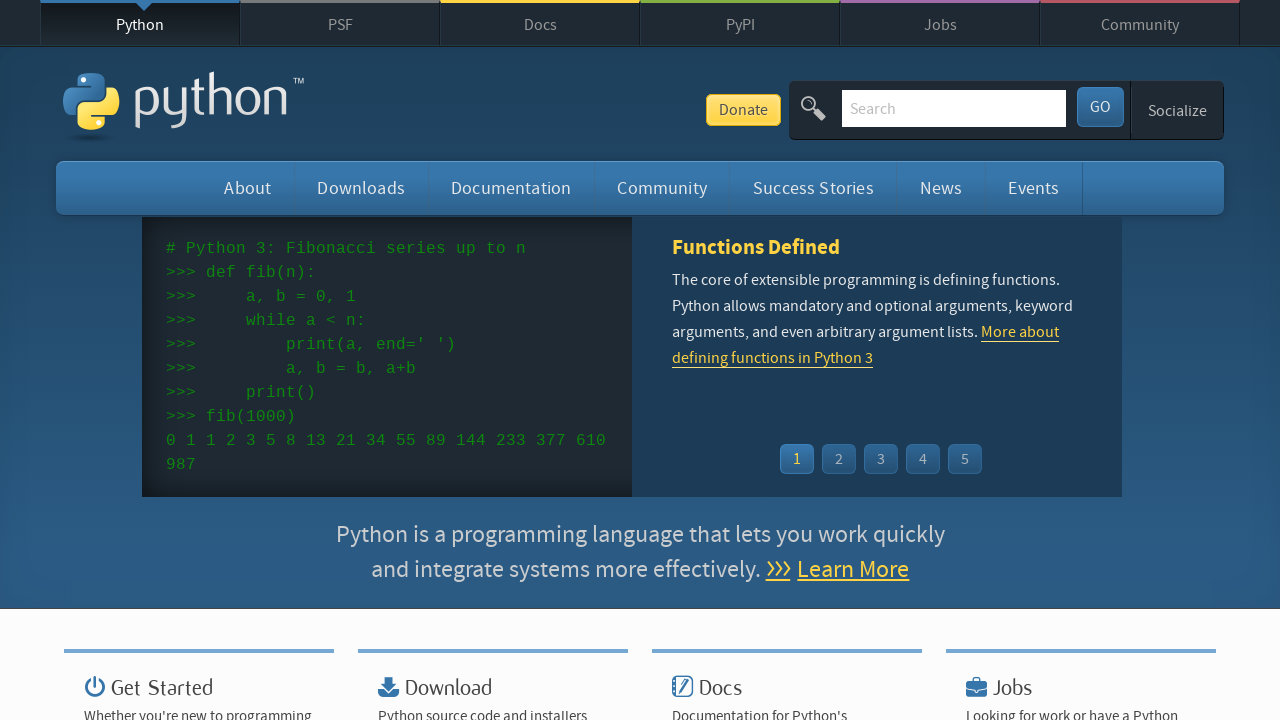

Navigated to Python.org homepage
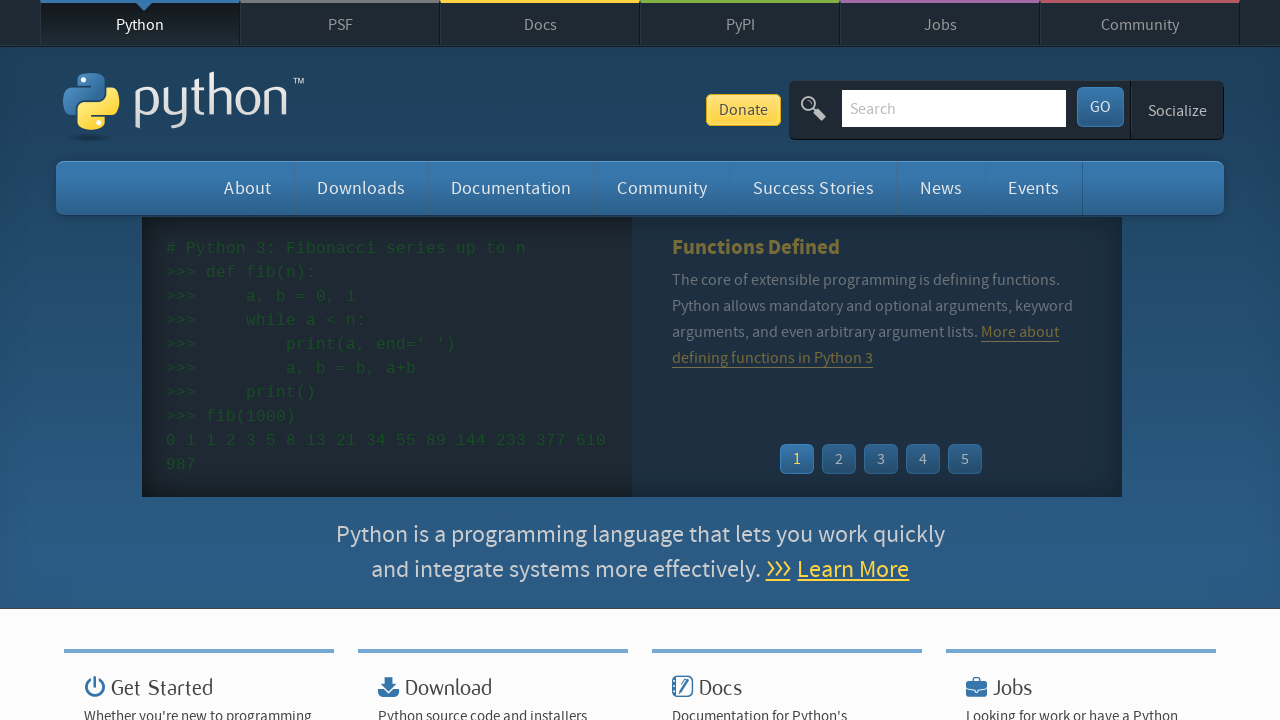

Event widget loaded
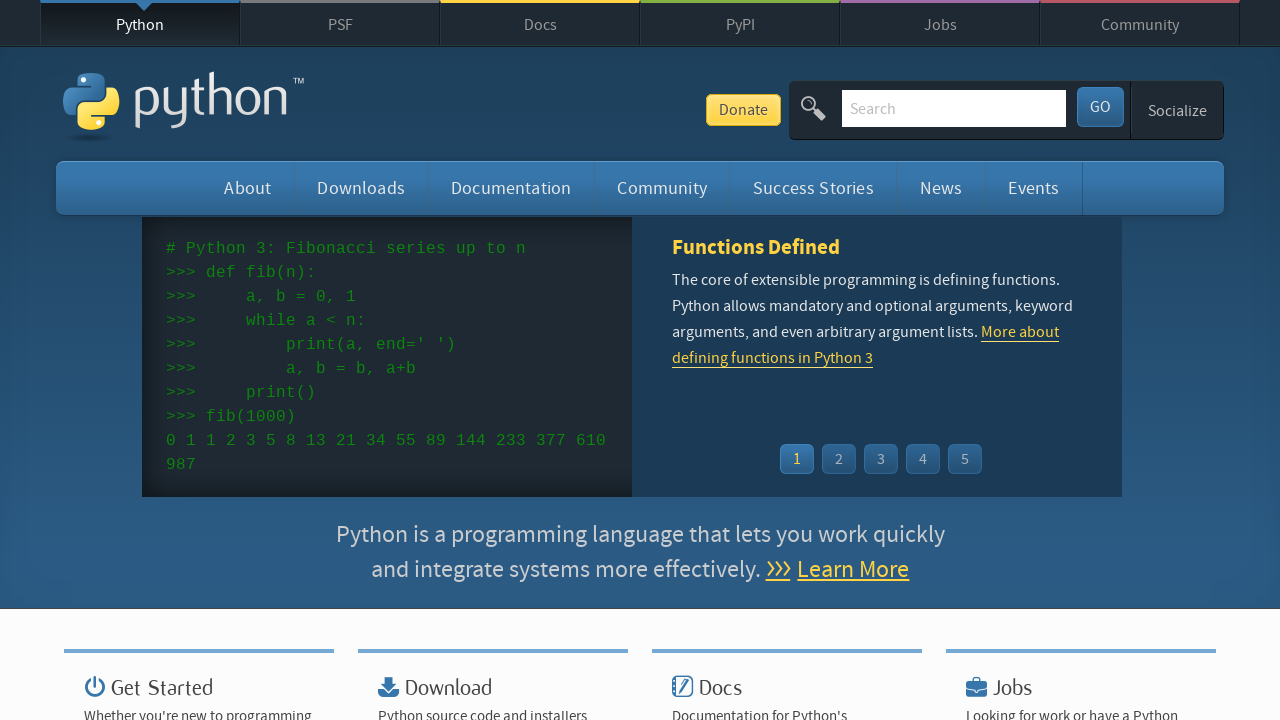

Event dates are present in the event widget
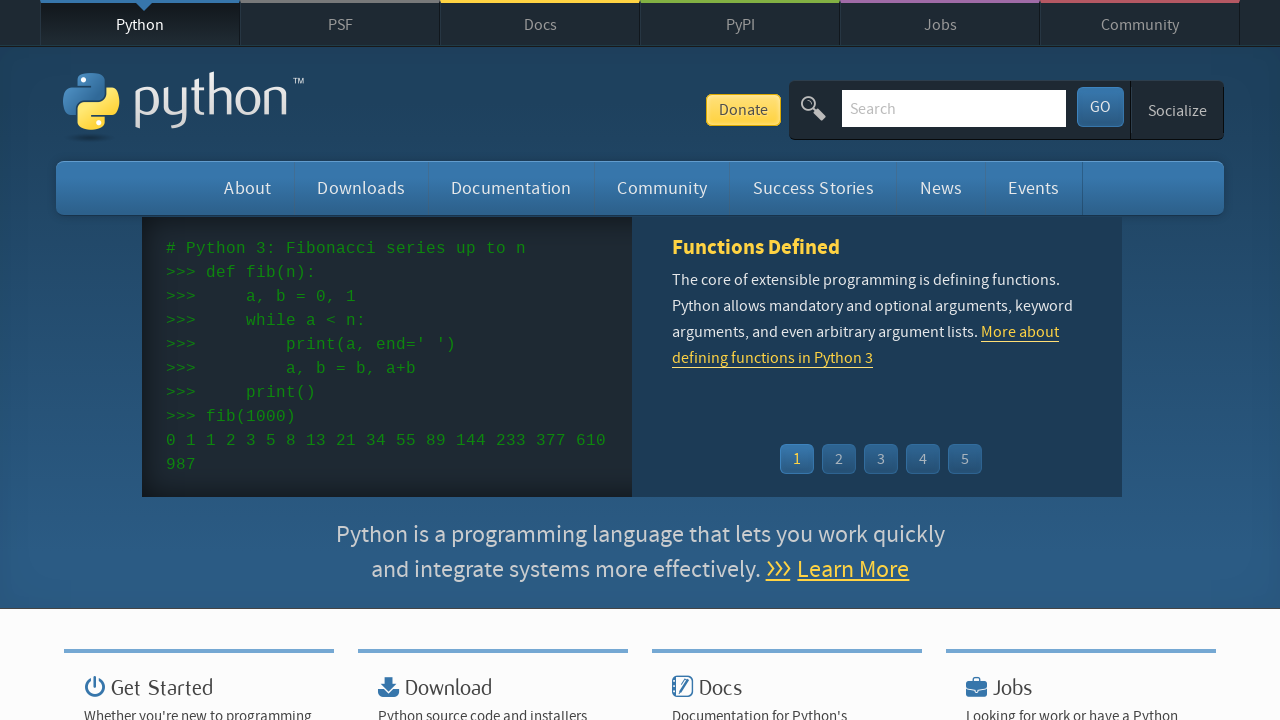

Event names and links are present in the event widget
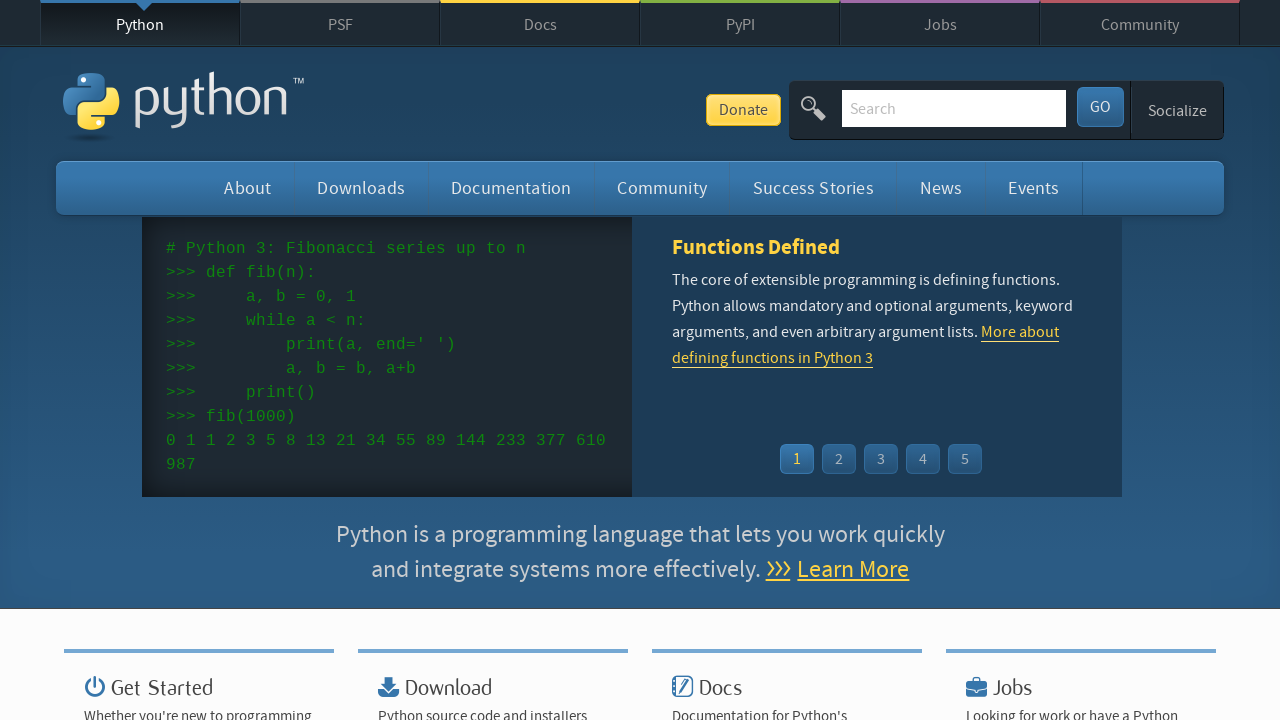

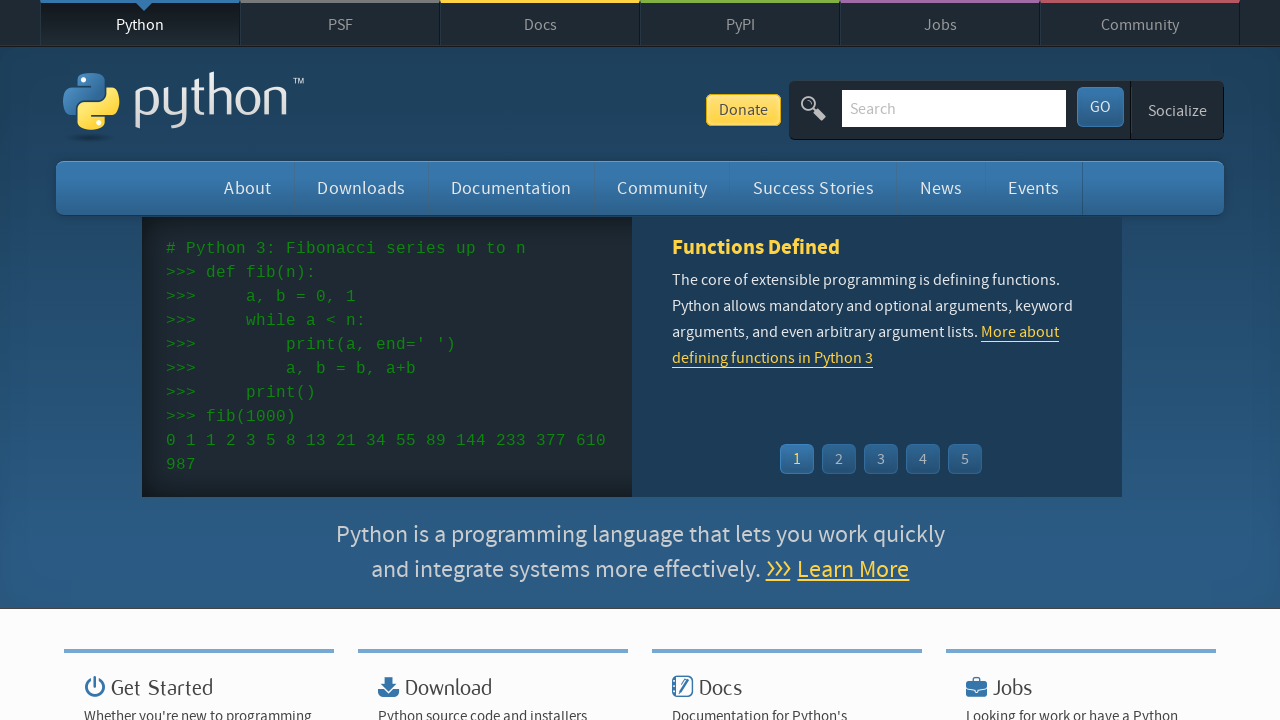